Tests checkbox interactions on a practice automation page, including verifying visibility, checking/unchecking checkboxes, and validating their states

Starting URL: https://testautomationpractice.blogspot.com/

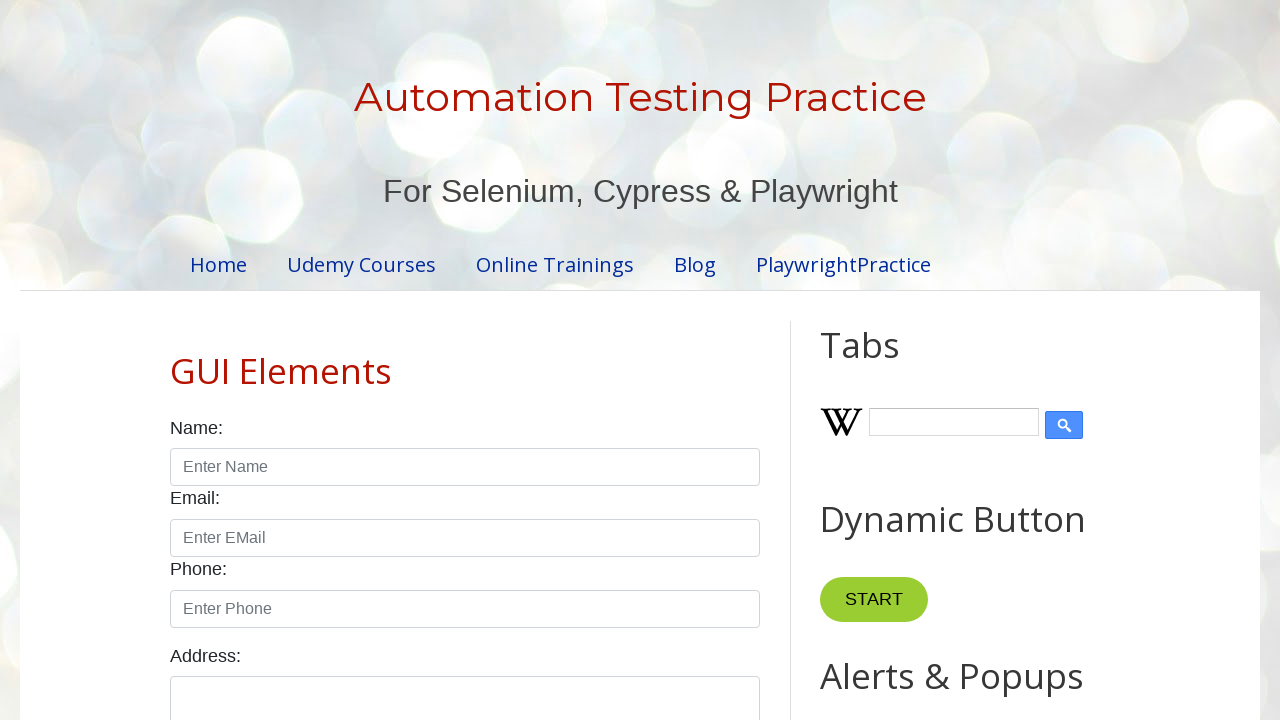

Wednesday checkbox visibility verified
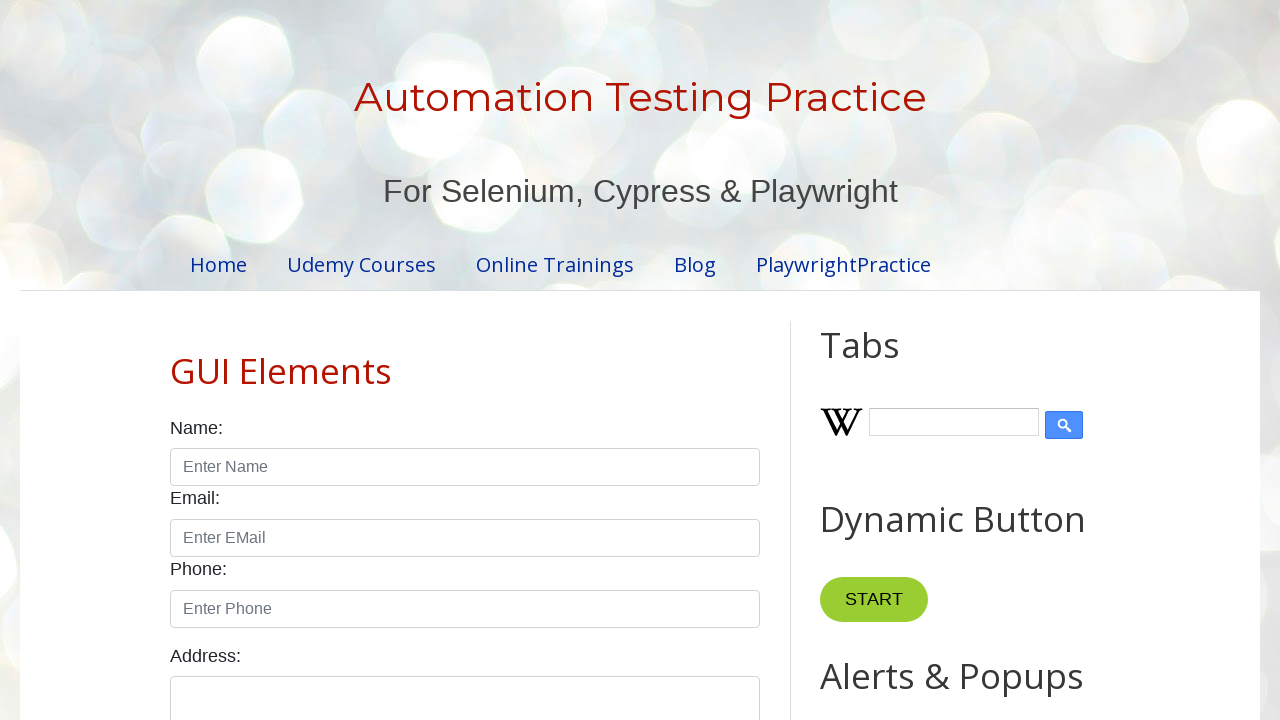

Retrieved Friday checkbox text
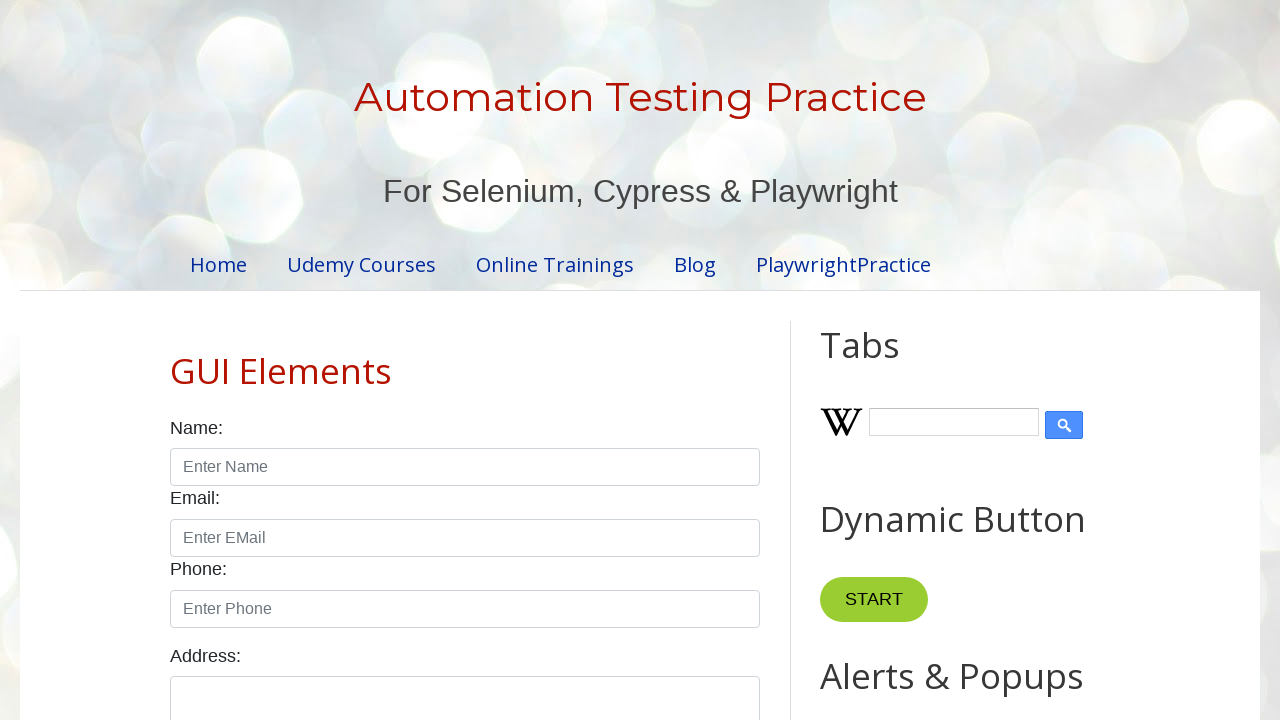

Verified Friday checkbox text equals 'Friday'
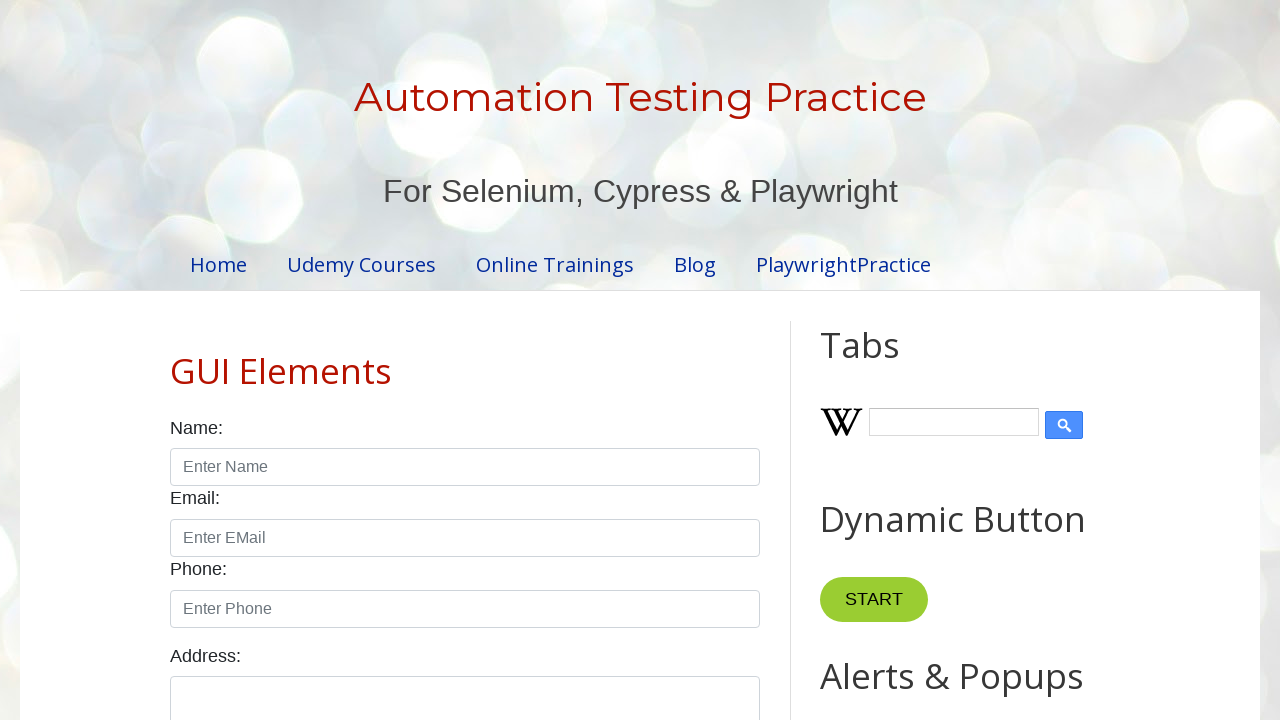

Verified Tuesday checkbox is enabled
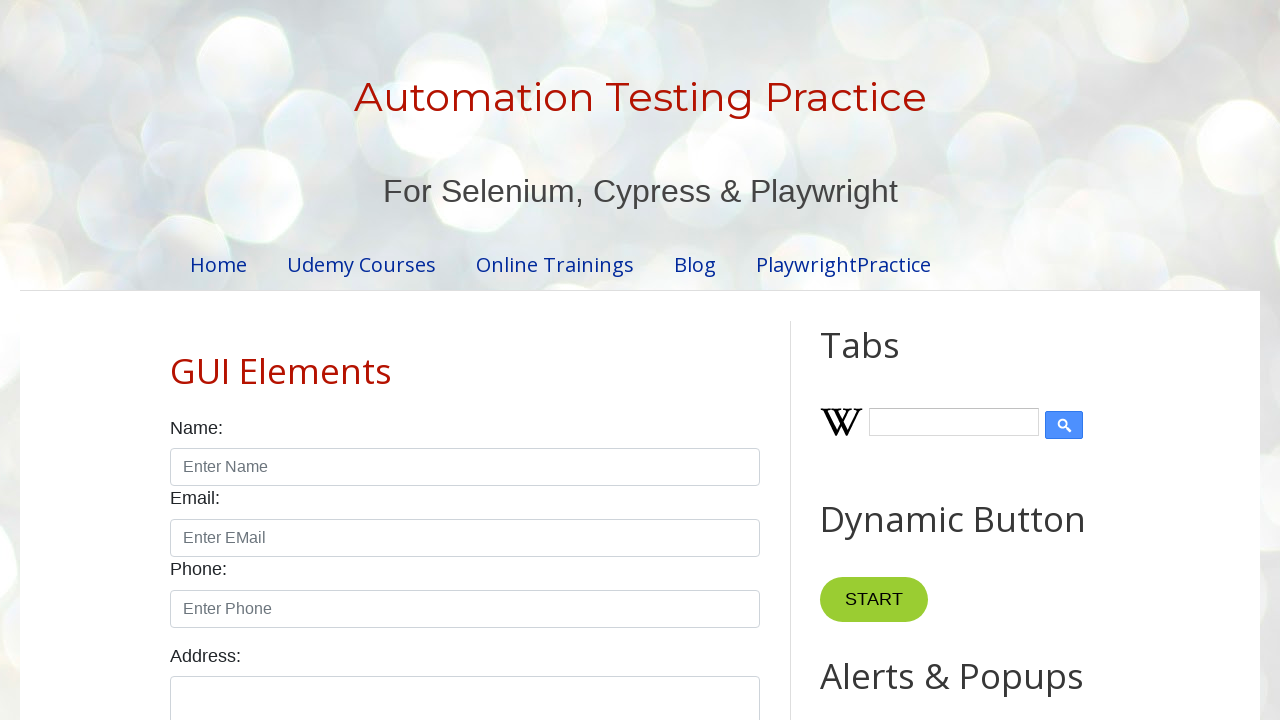

Verified Saturday checkbox is editable
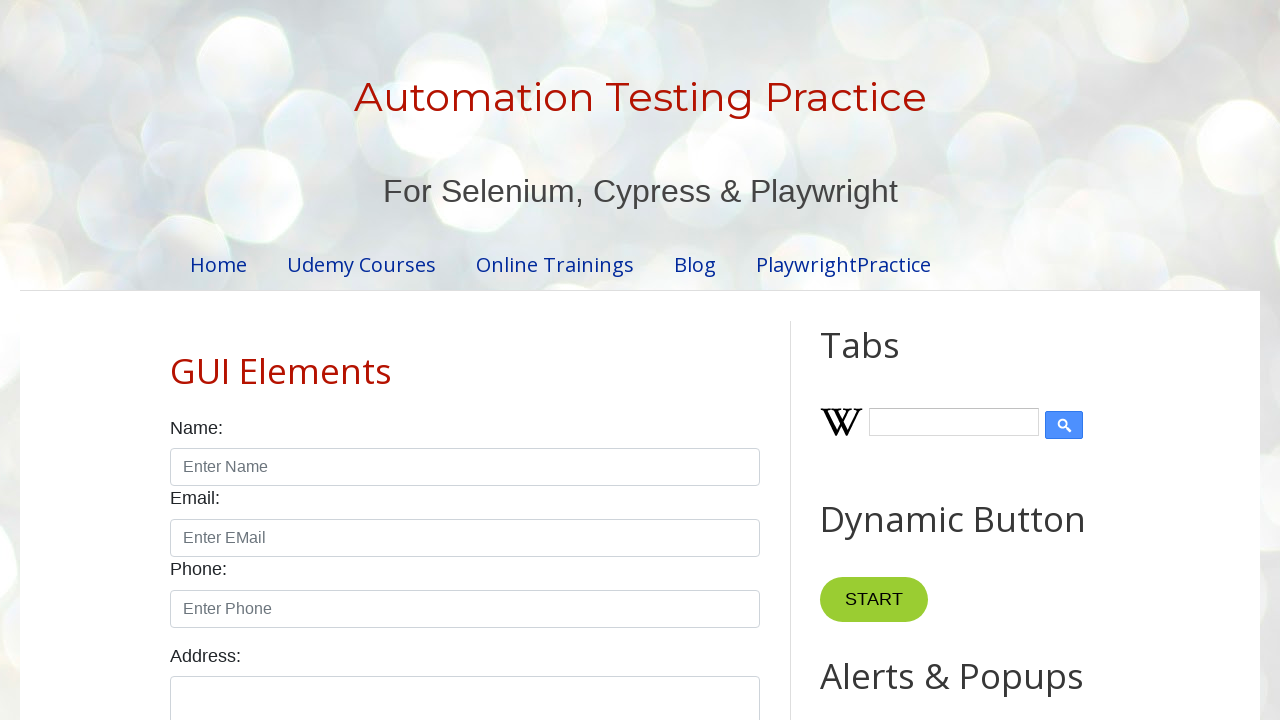

Checked the Saturday checkbox at (262, 361) on #saturday
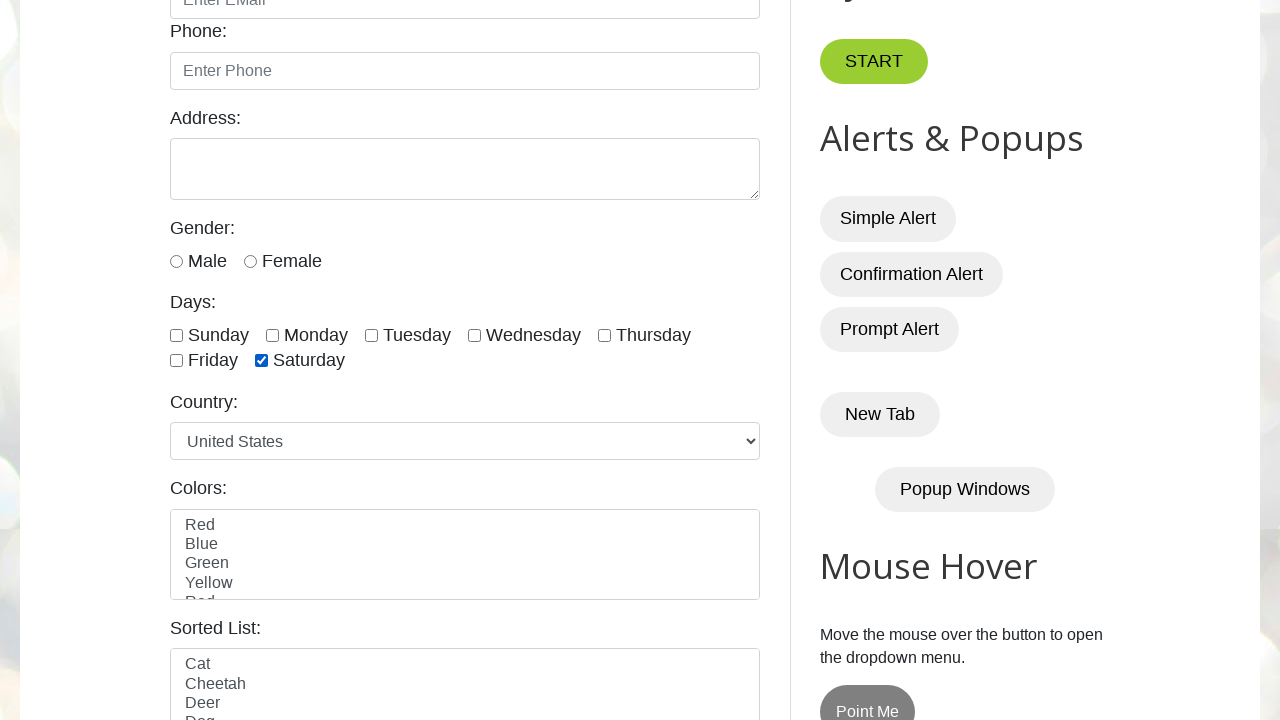

Verified Saturday checkbox is checked
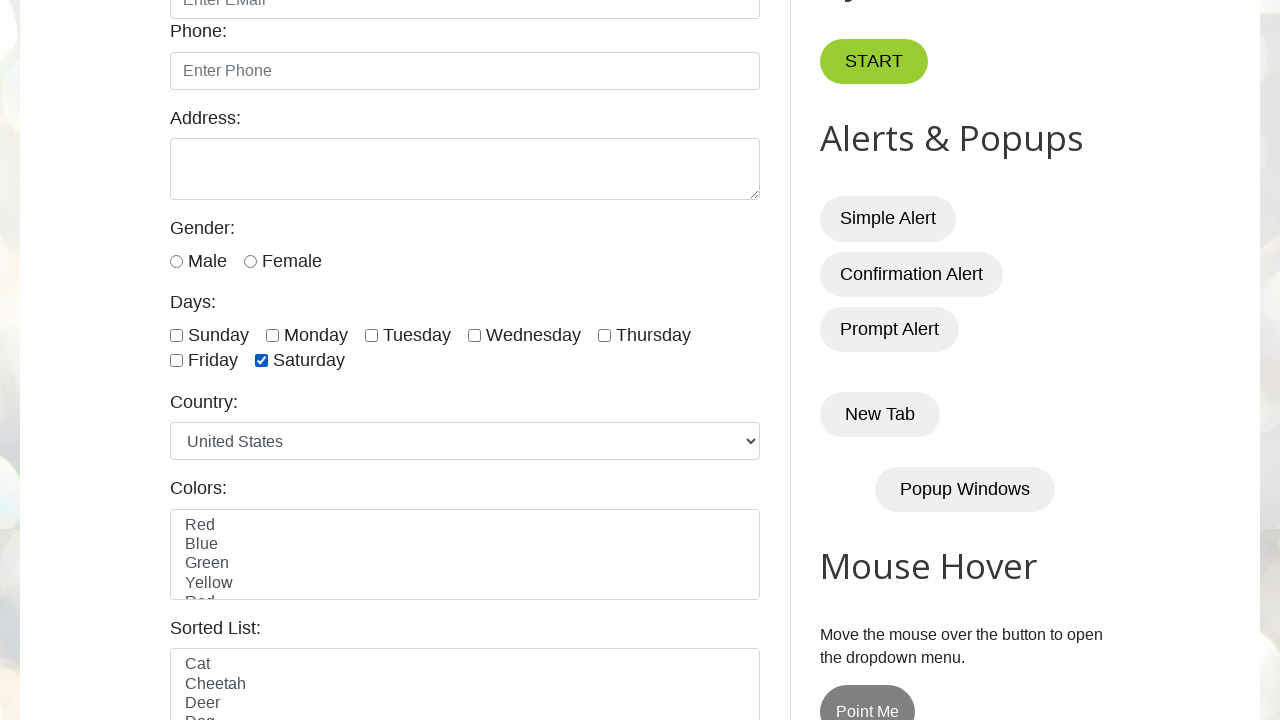

Unchecked the Saturday checkbox at (262, 361) on #saturday
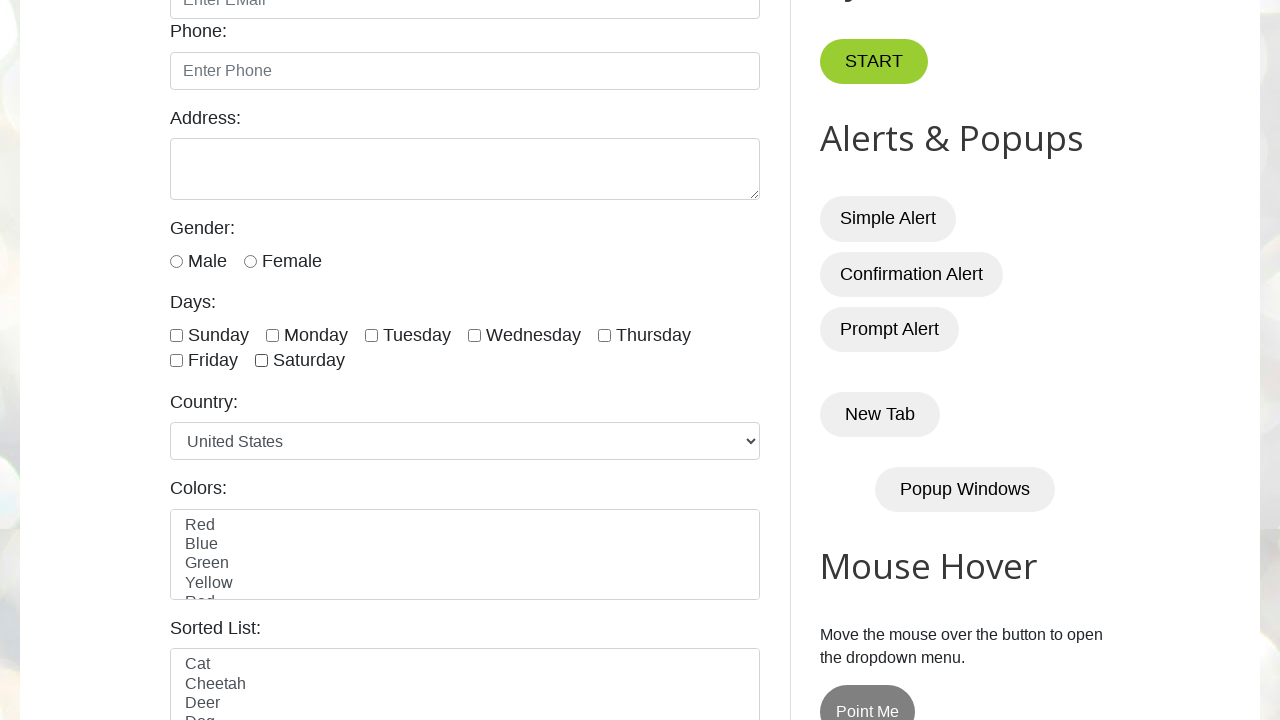

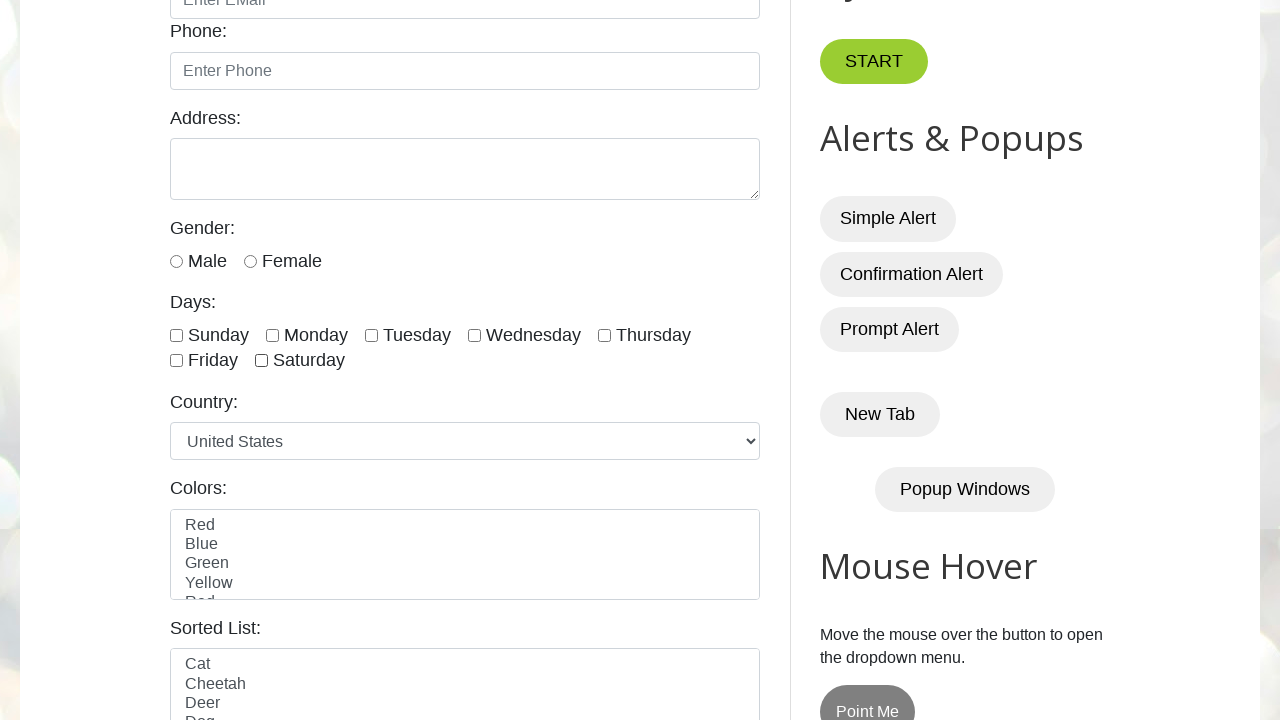